Tests filling text fields on the Qxf2 Selenium tutorial page by entering name, email, and phone number into a form

Starting URL: http://qxf2.com/selenium-tutorial-main

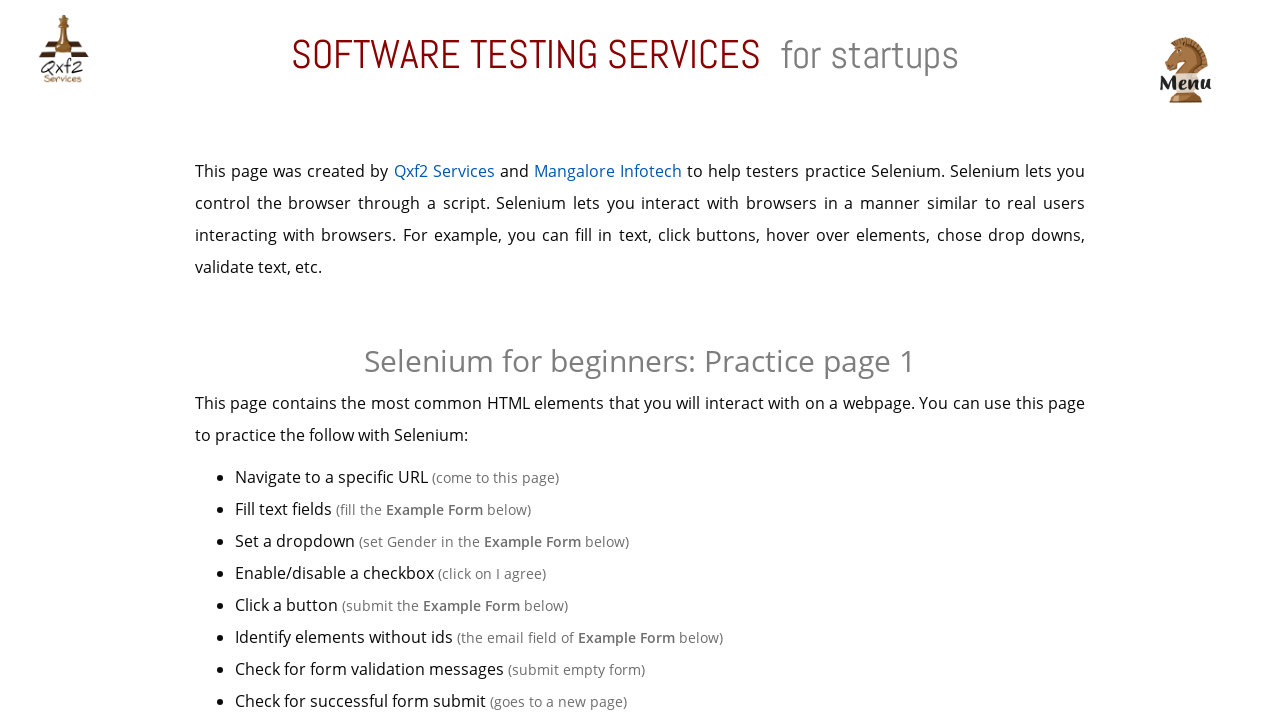

Verified page title is 'Qxf2 Services: Selenium training main'
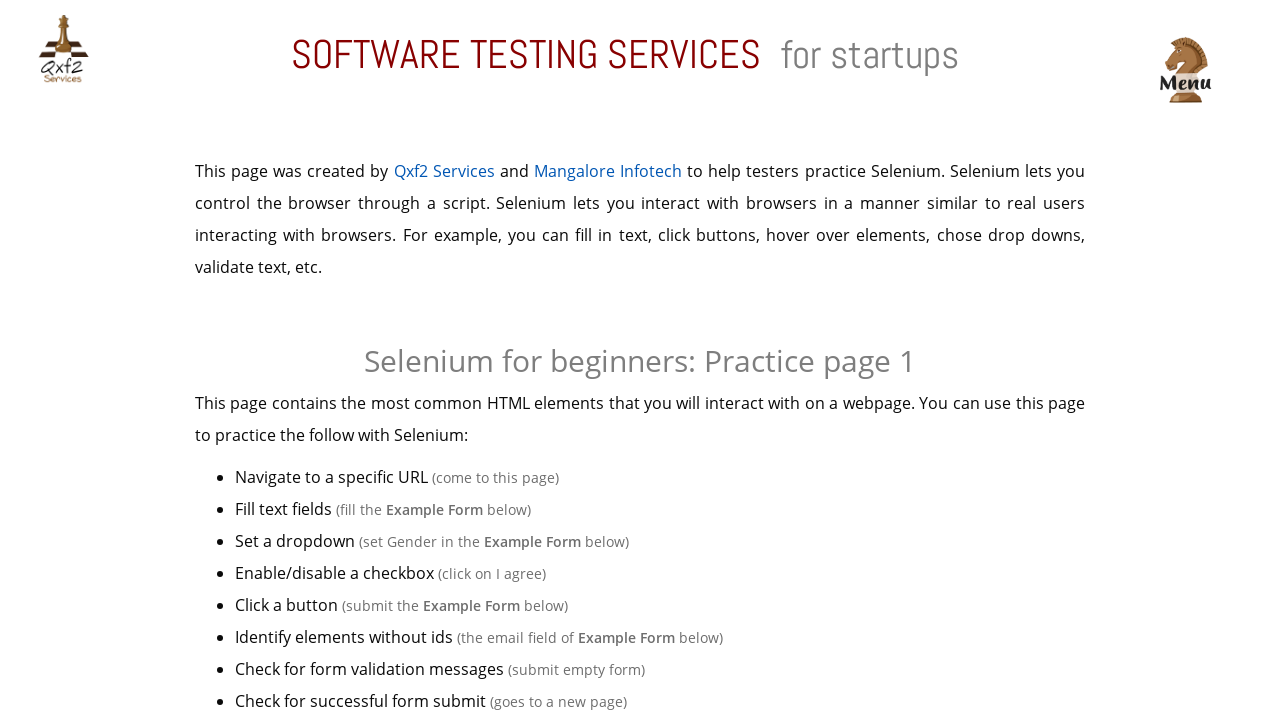

Filled name field with 'Marcus Thompson' on #name
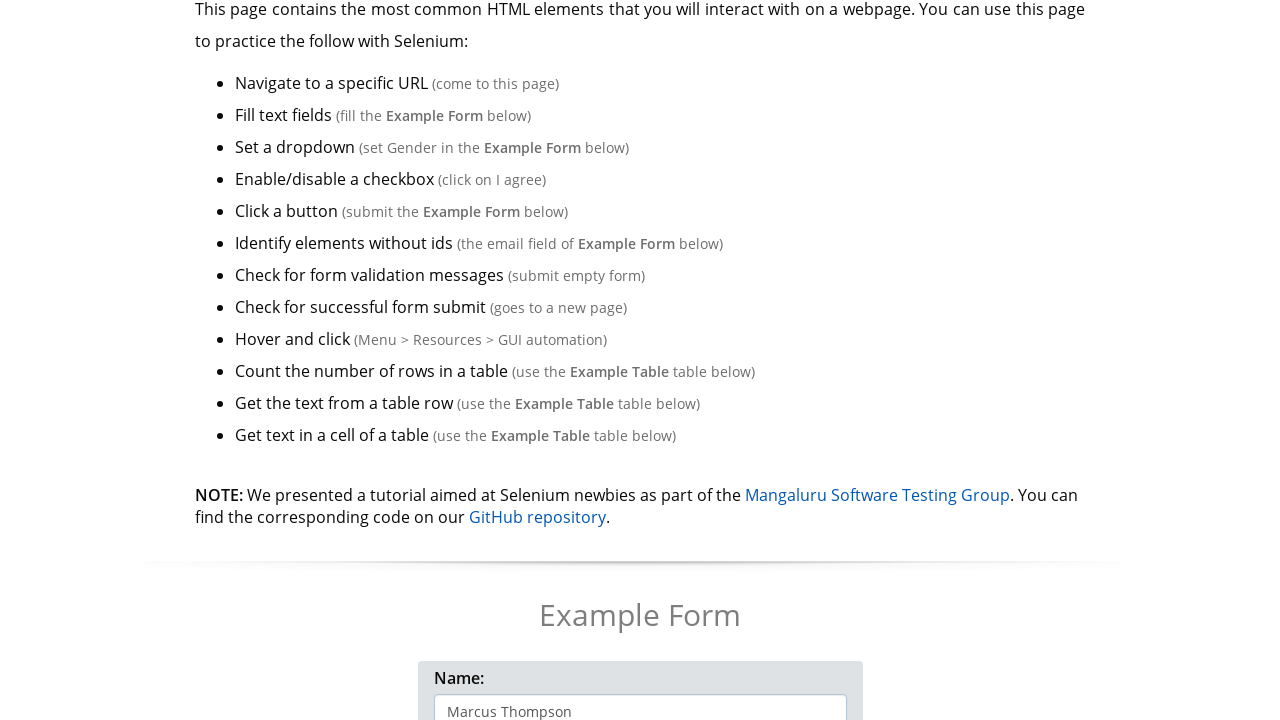

Filled email field with 'marcus.thompson@example.com' on input[name='email']
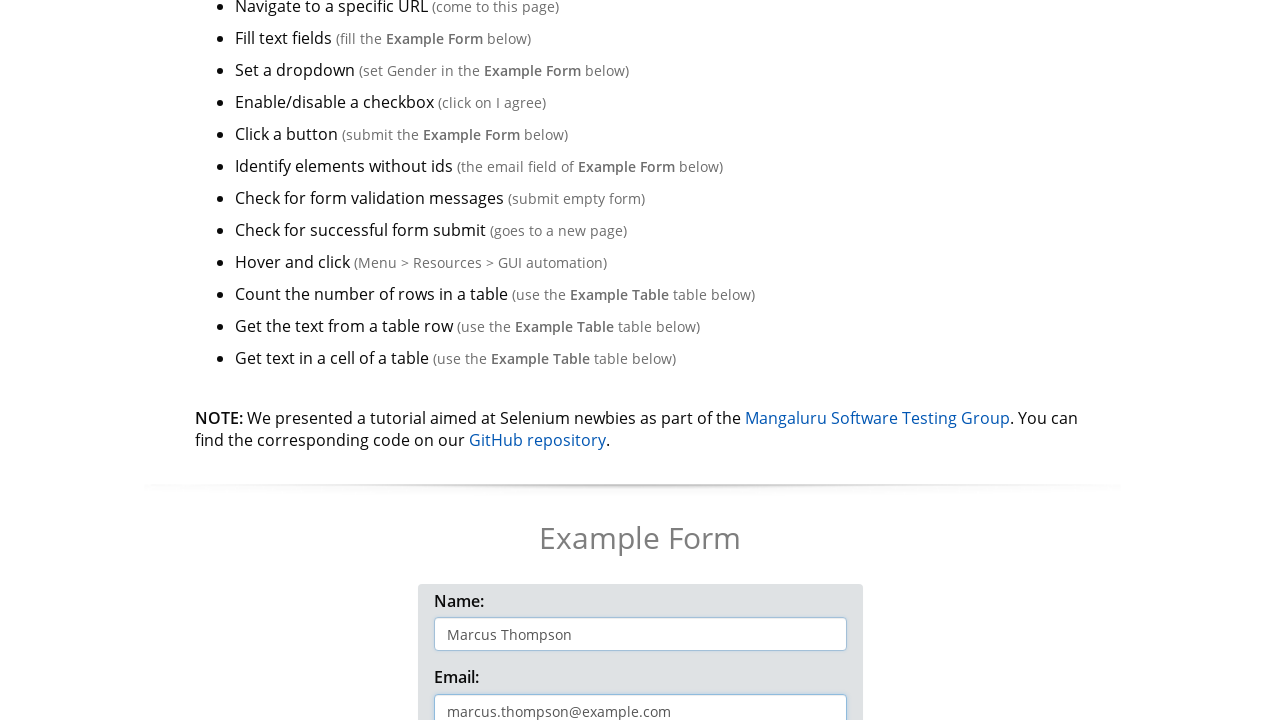

Filled phone number field with '5551234567' on #phone
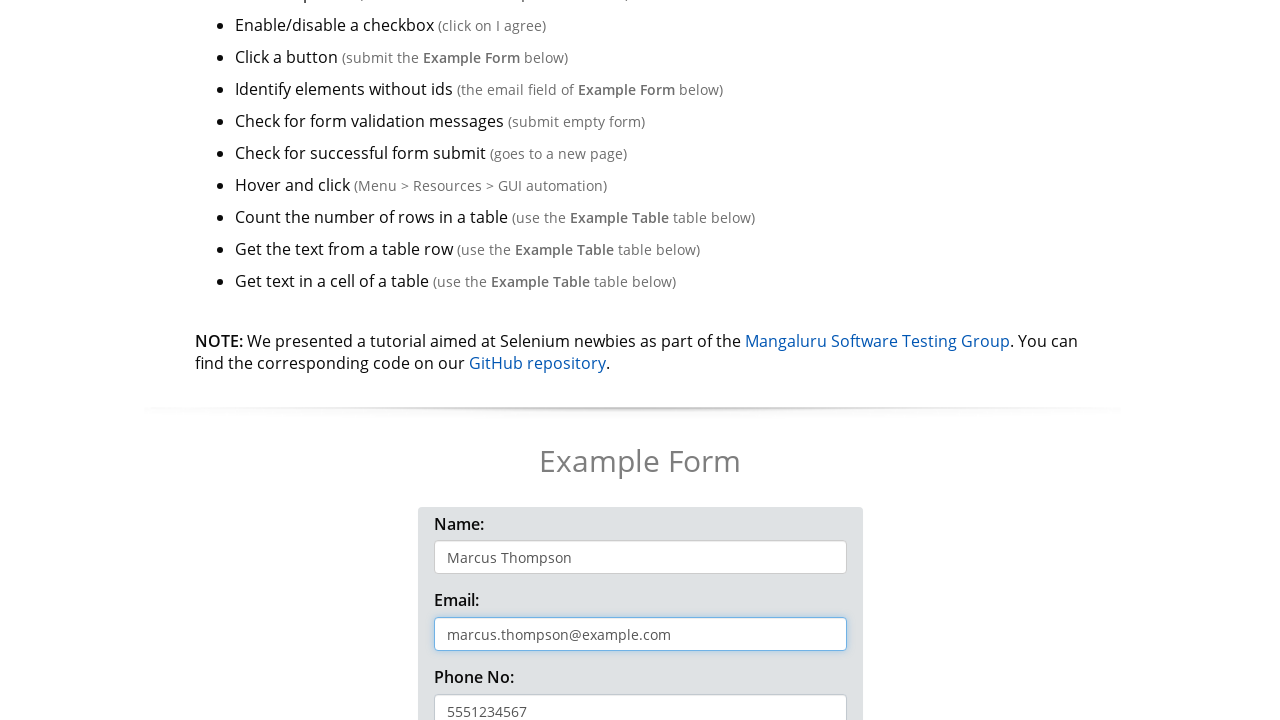

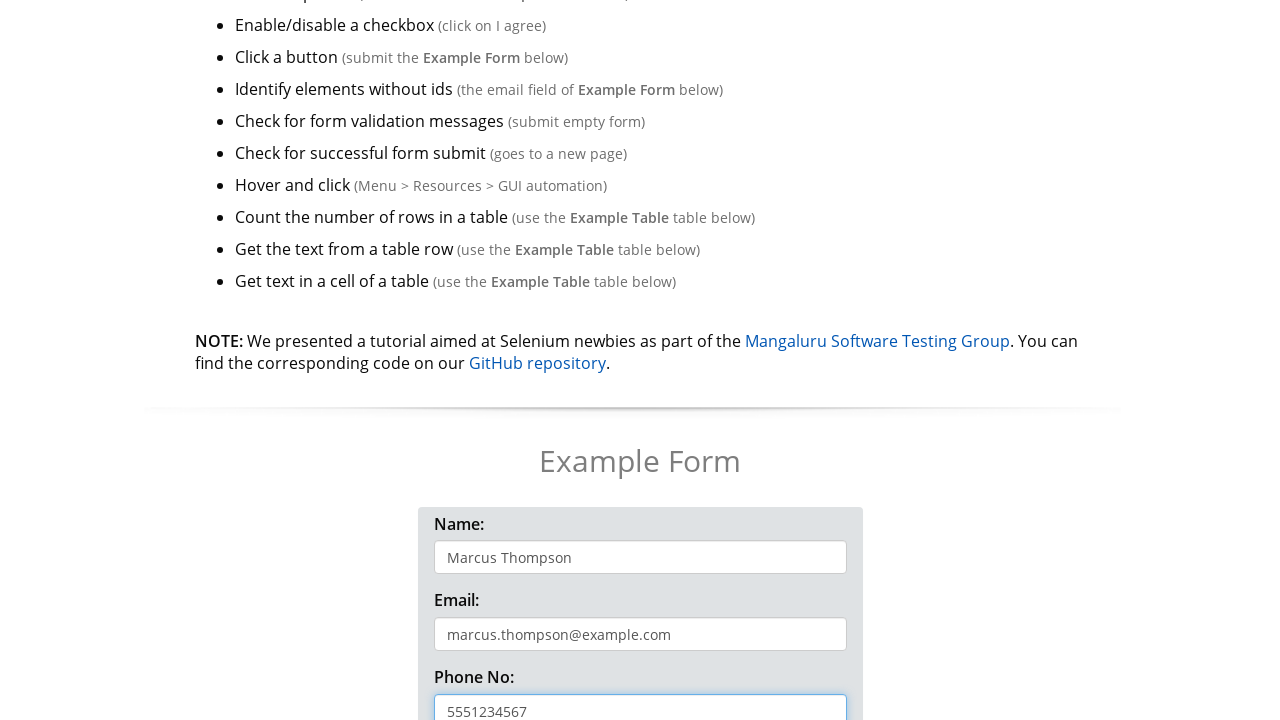